Tests the disappearing elements page by navigating to multiple linked pages (Home, About, Contact Us, Portfolio) and verifying each page loads successfully without returning a 404 error.

Starting URL: https://the-internet.herokuapp.com/disappearing_elements

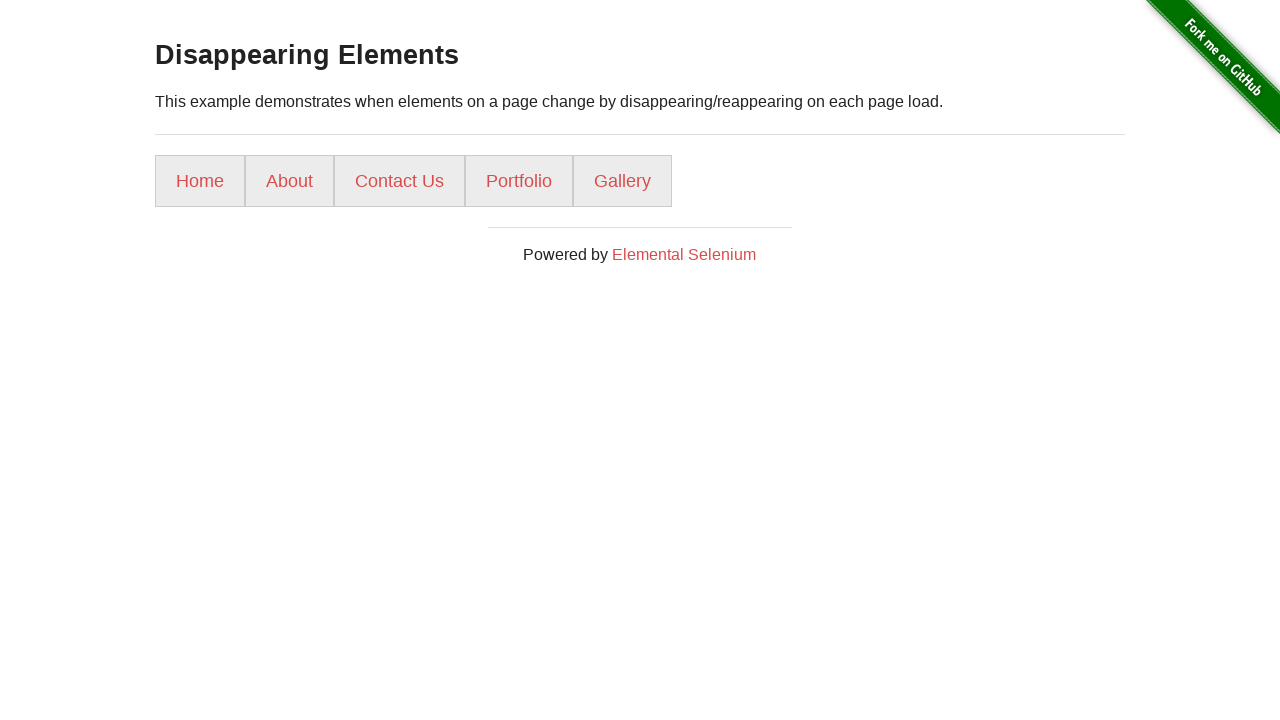

Navigated to Home page at https://the-internet.herokuapp.com/
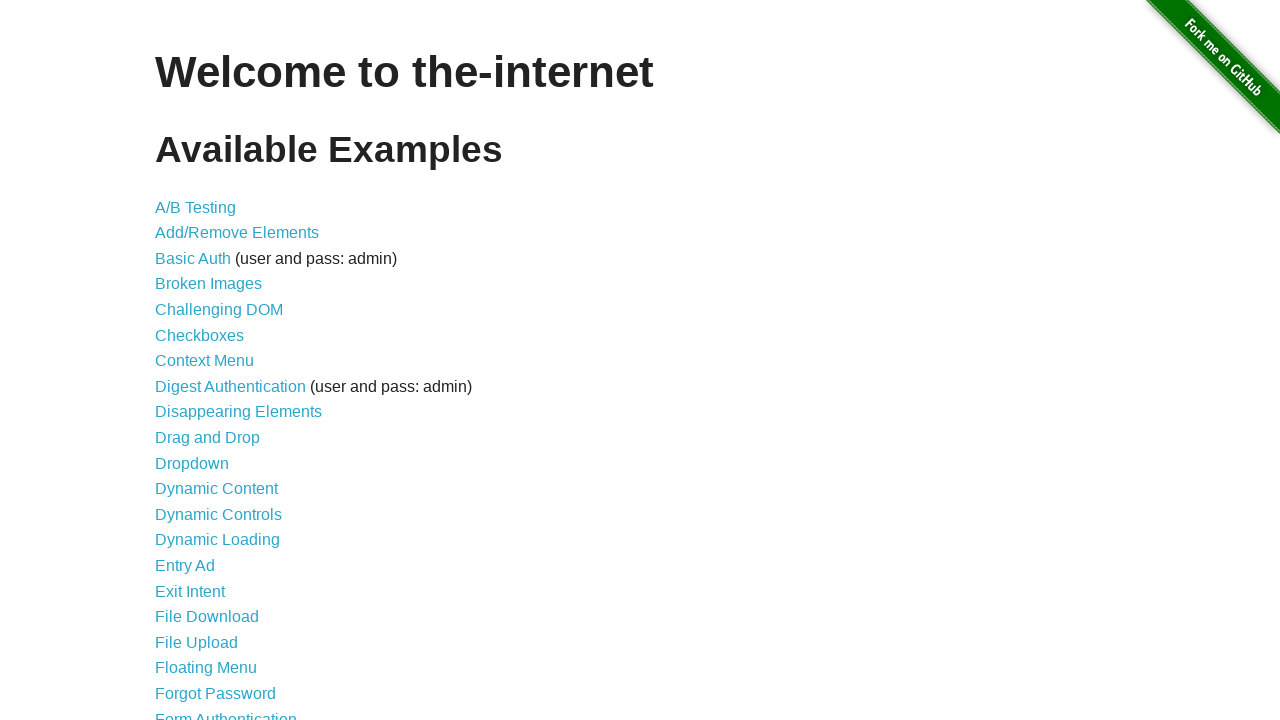

Home page DOM content loaded
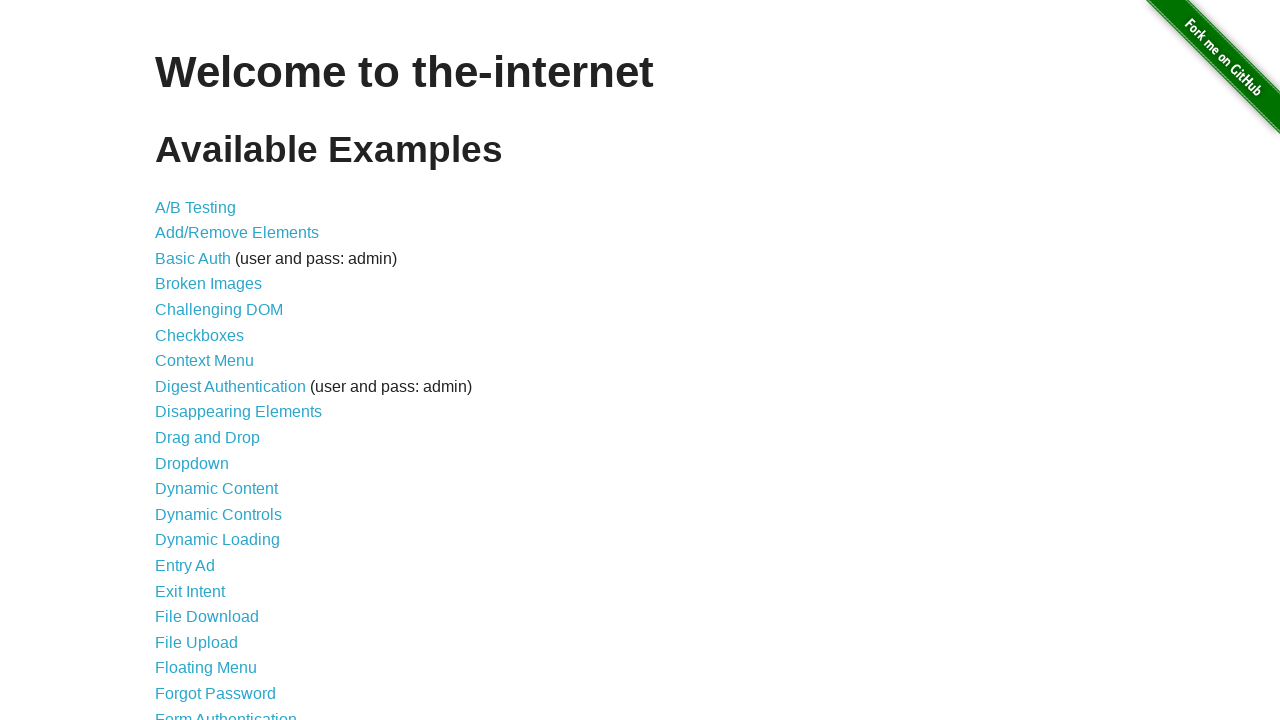

Retrieved page content for Home
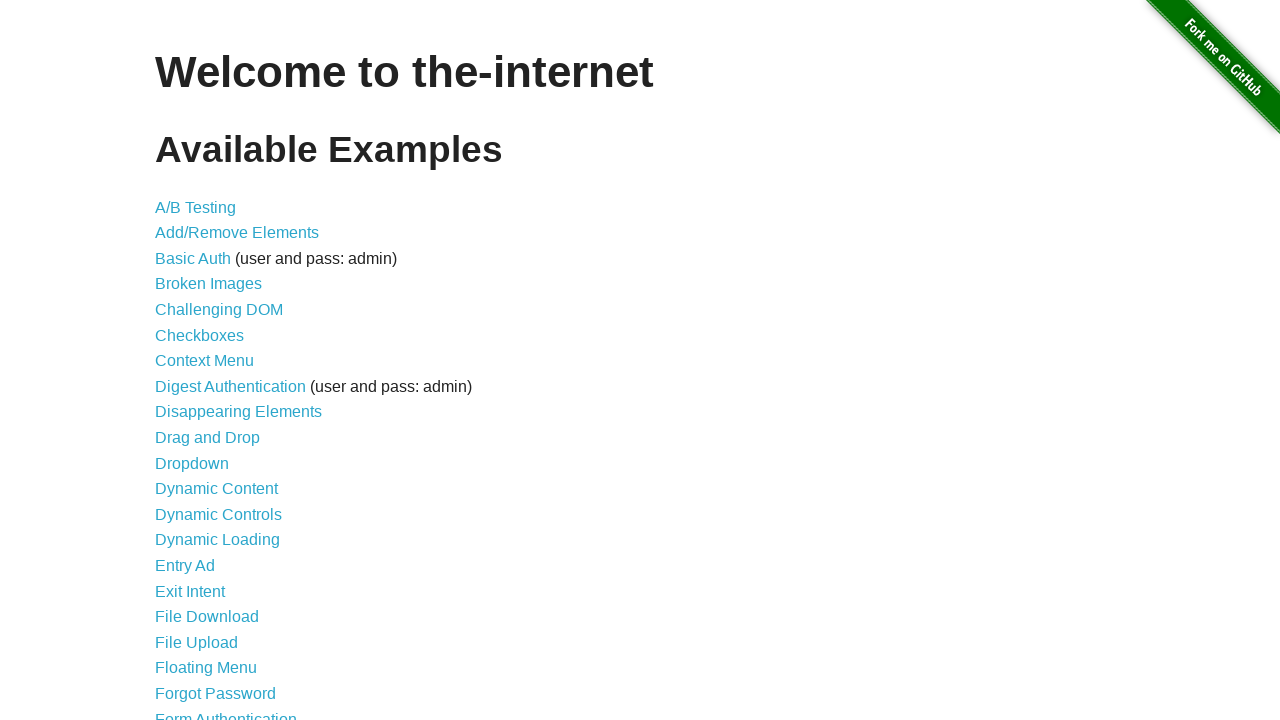

Home page loaded successfully without 404 error
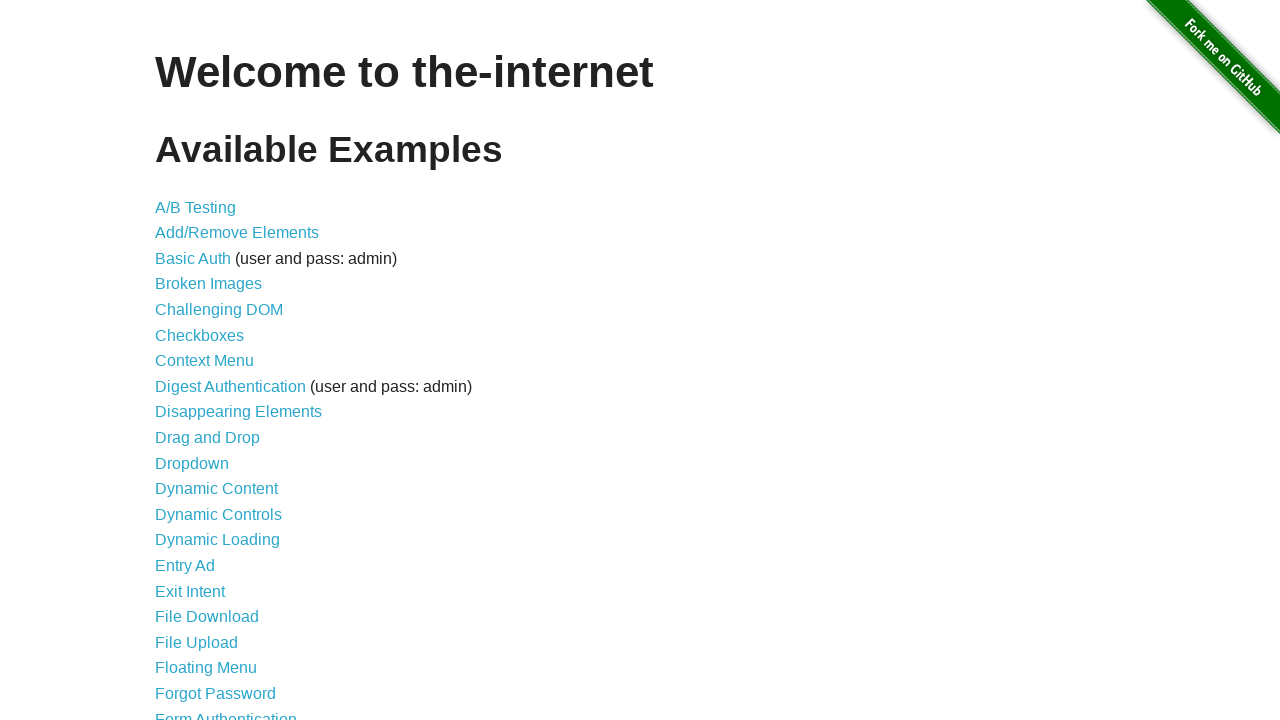

Navigated to About page at https://the-internet.herokuapp.com/about/
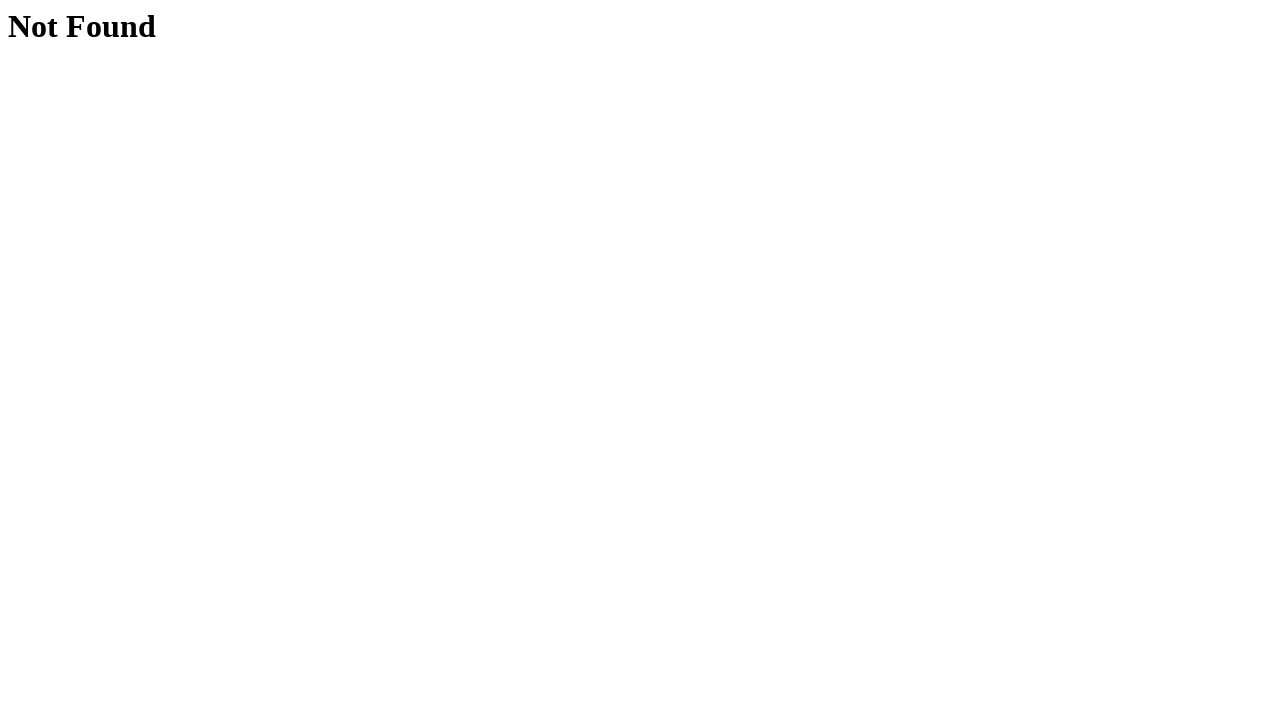

About page DOM content loaded
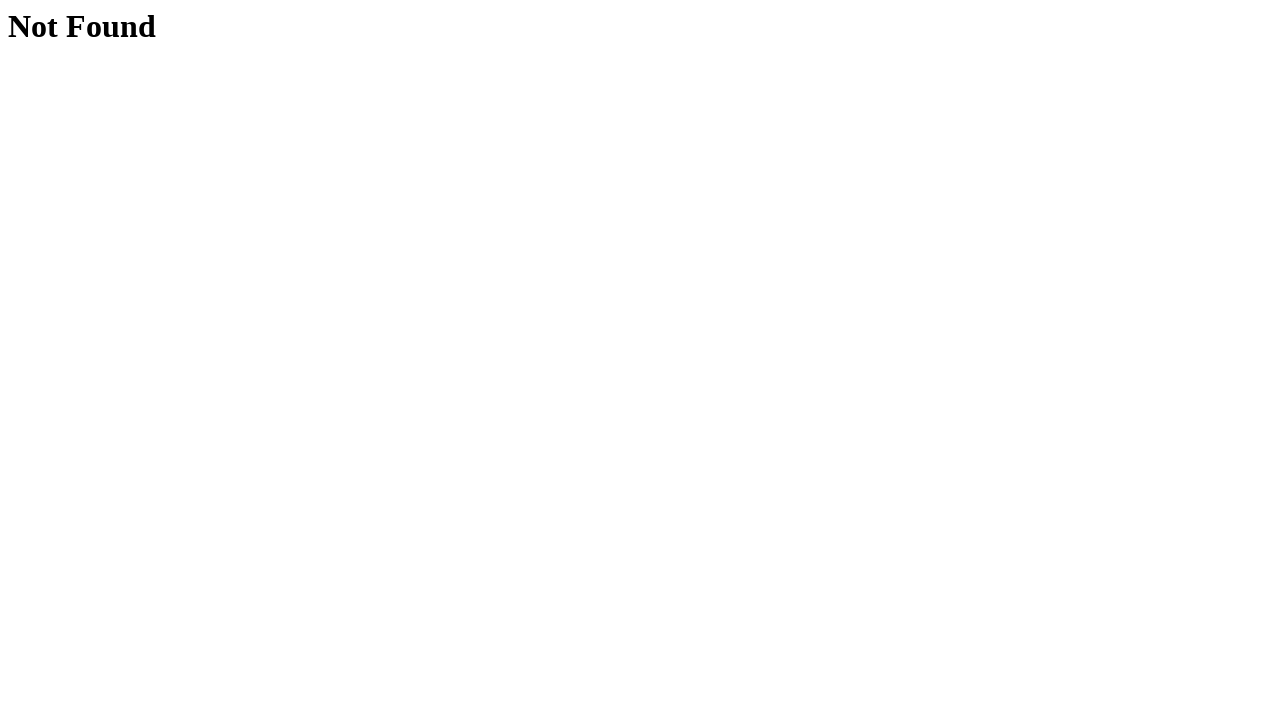

Retrieved page content for About
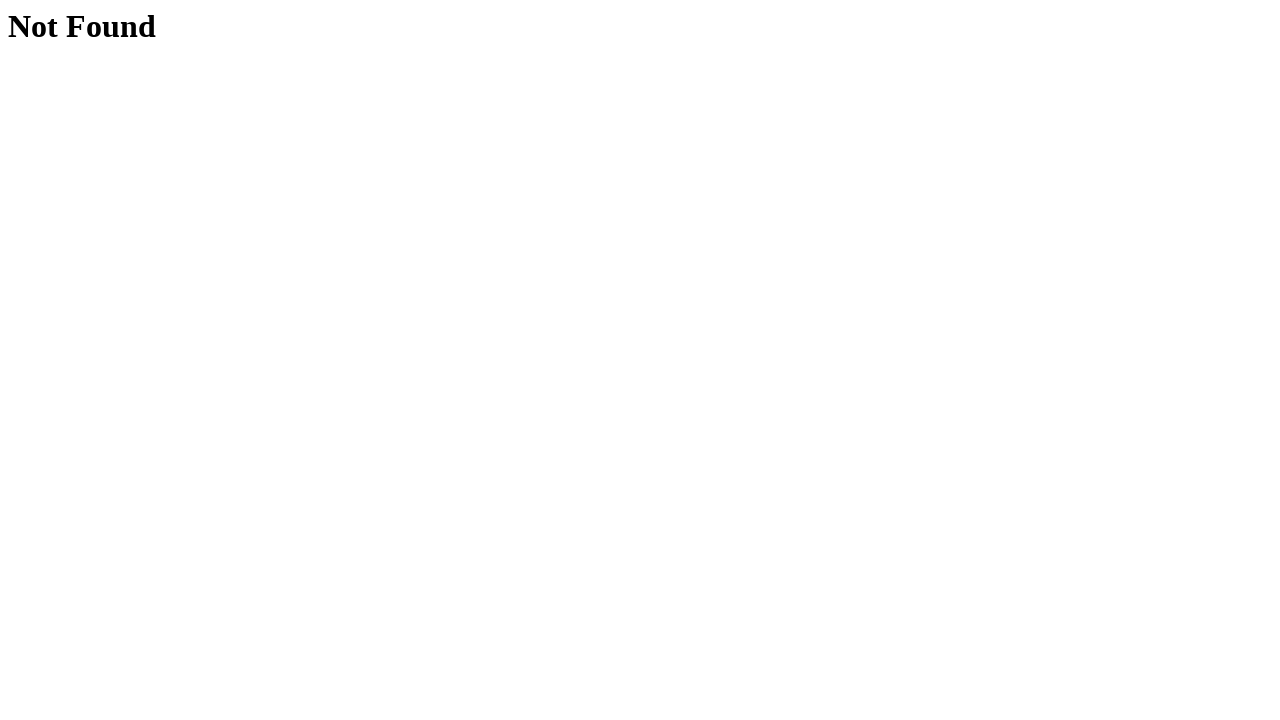

Navigated to Contact Us page at https://the-internet.herokuapp.com/contact-us/
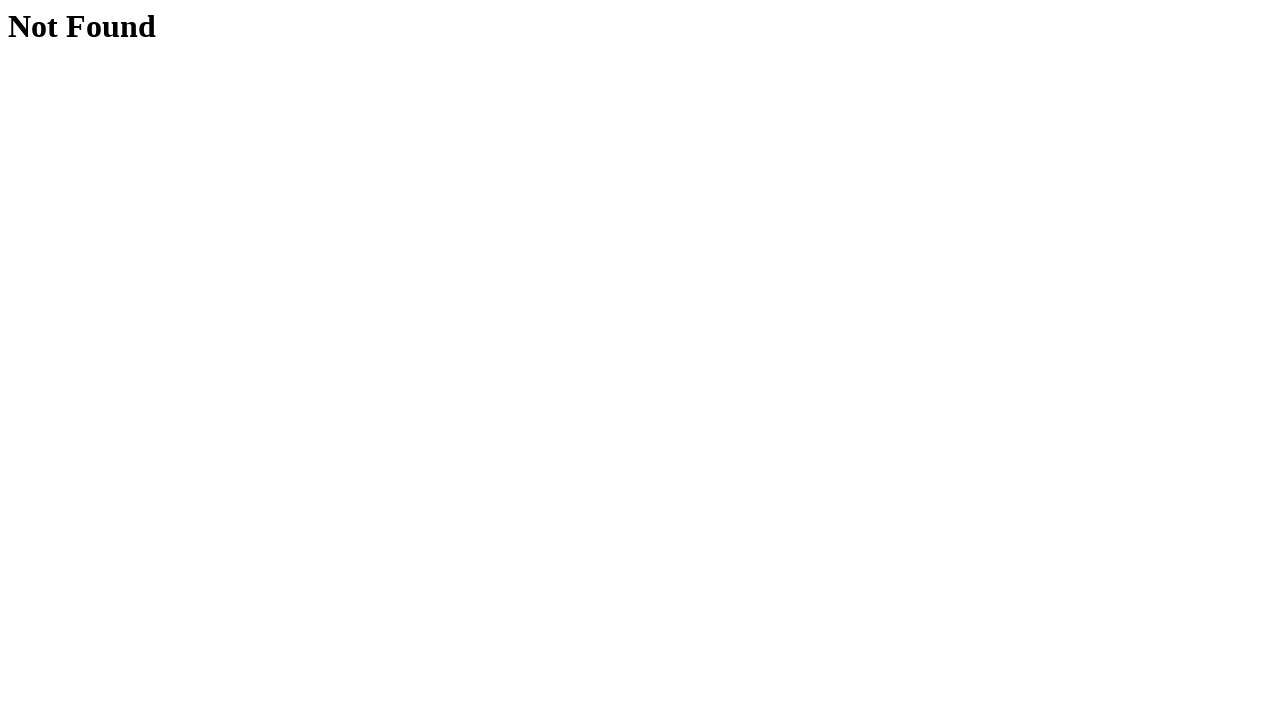

Contact Us page DOM content loaded
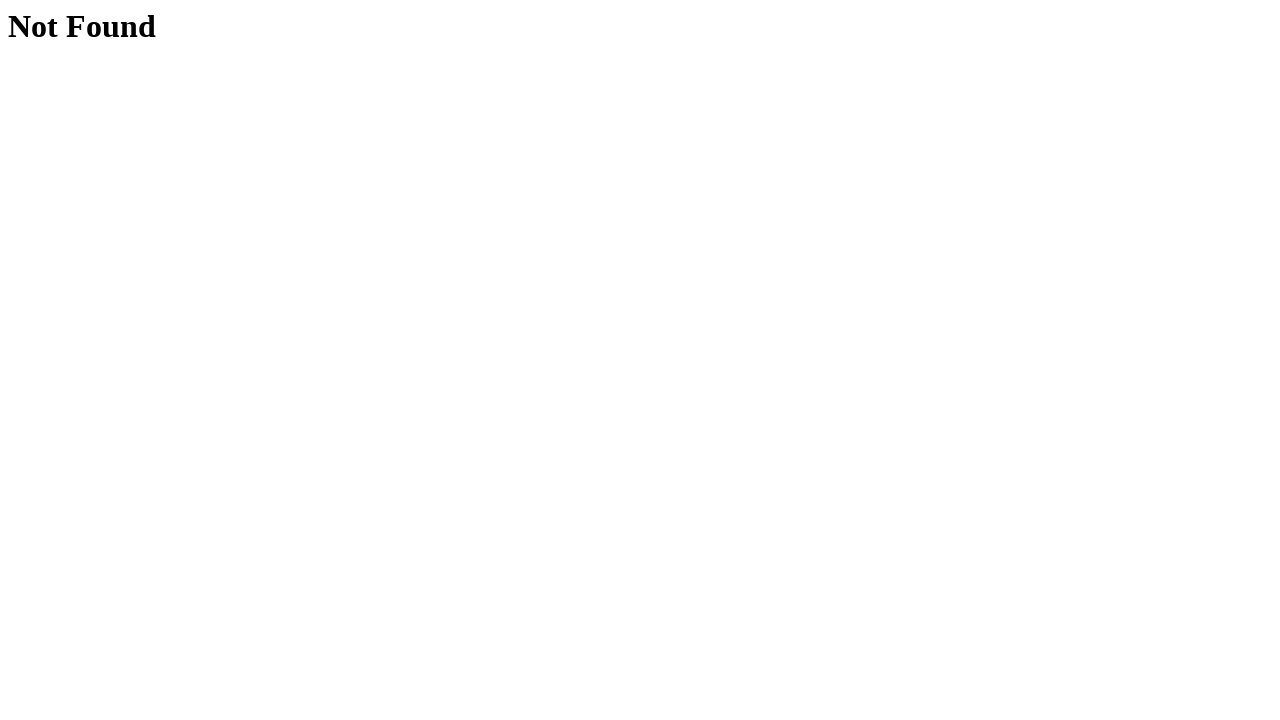

Retrieved page content for Contact Us
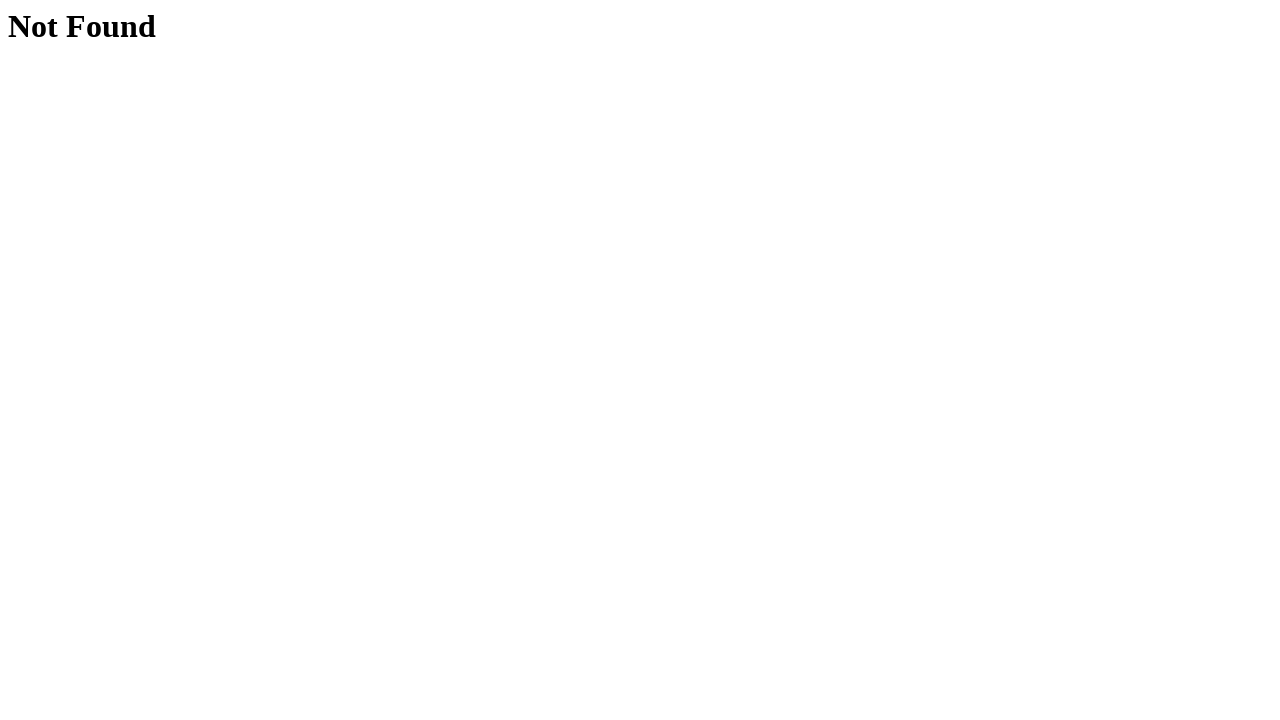

Navigated to Portfolio page at https://the-internet.herokuapp.com/portfolio/
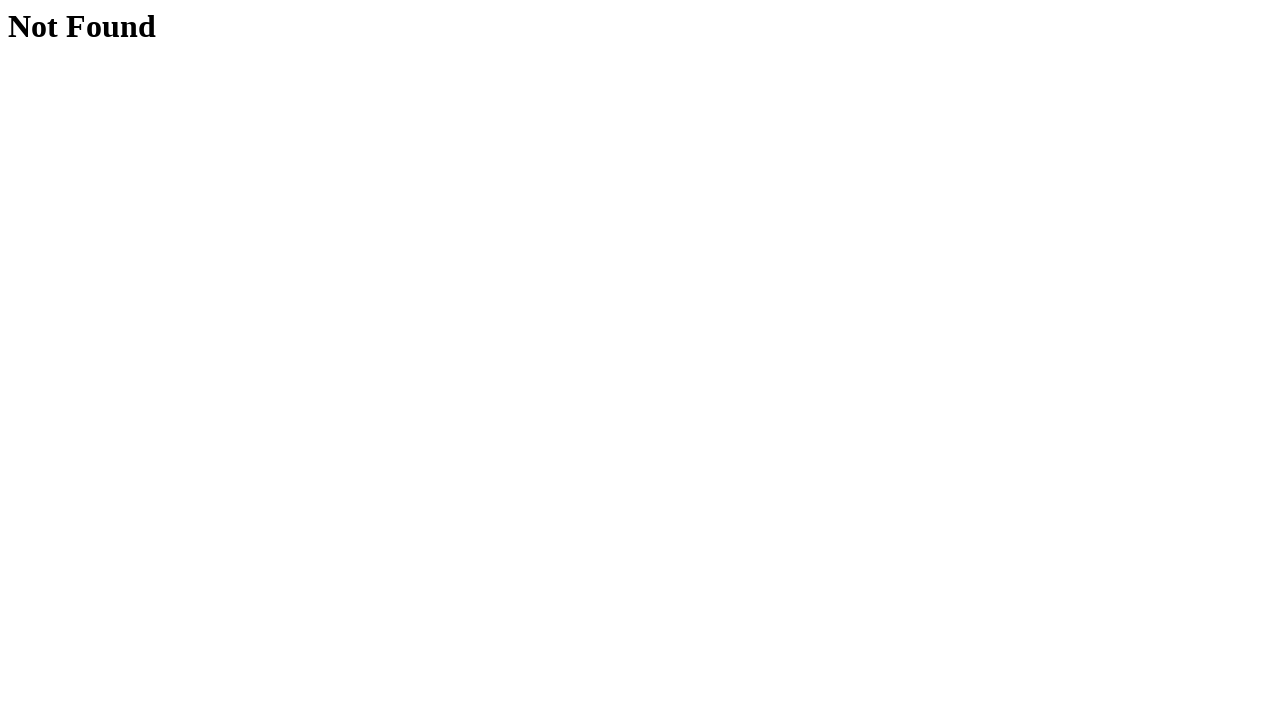

Portfolio page DOM content loaded
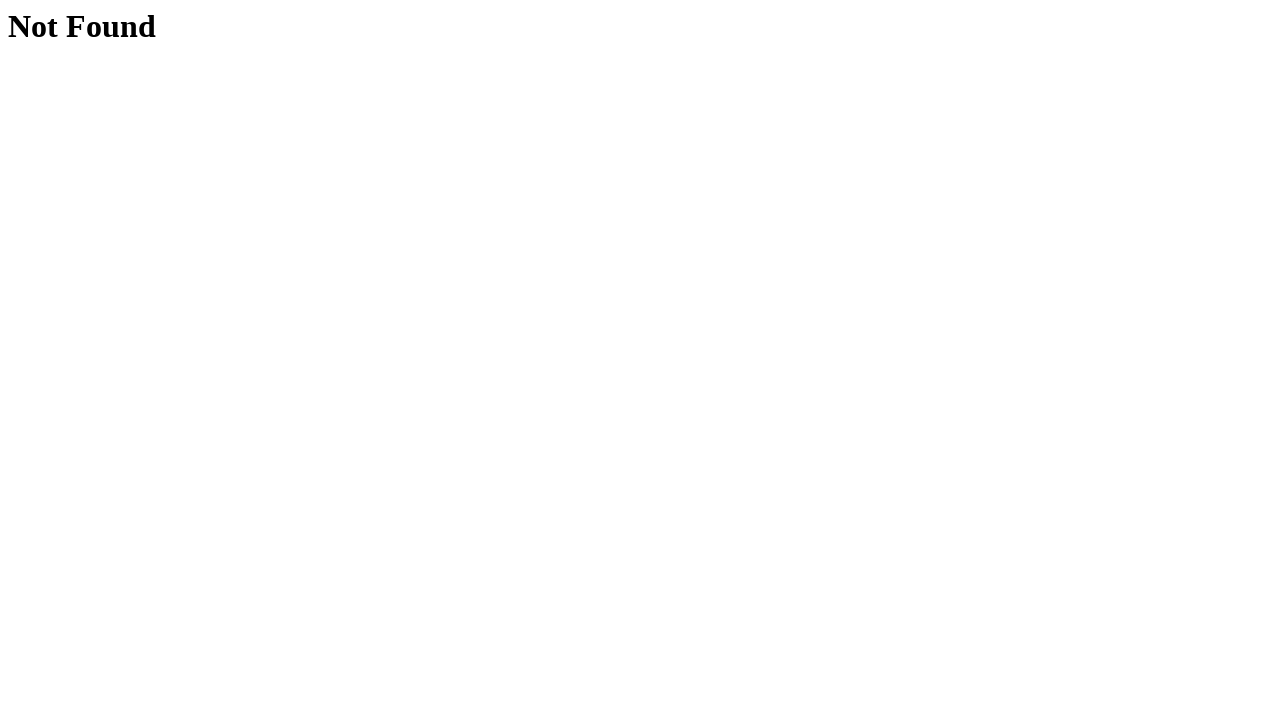

Retrieved page content for Portfolio
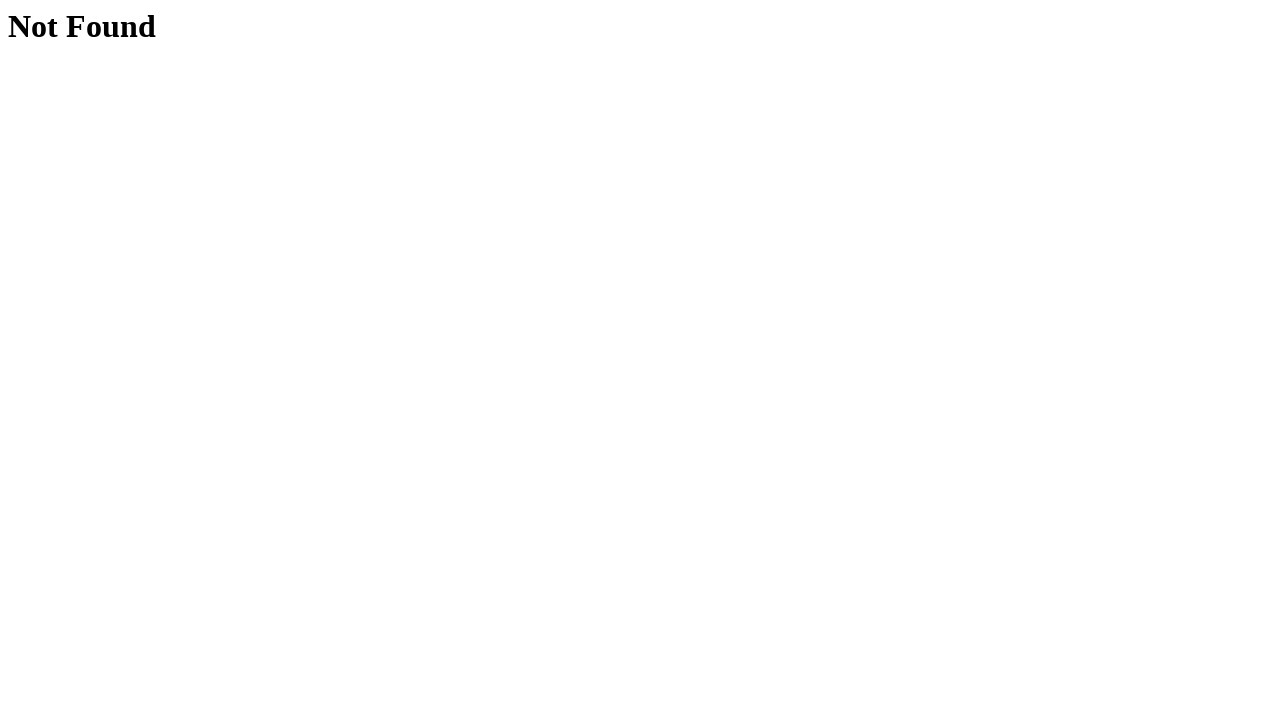

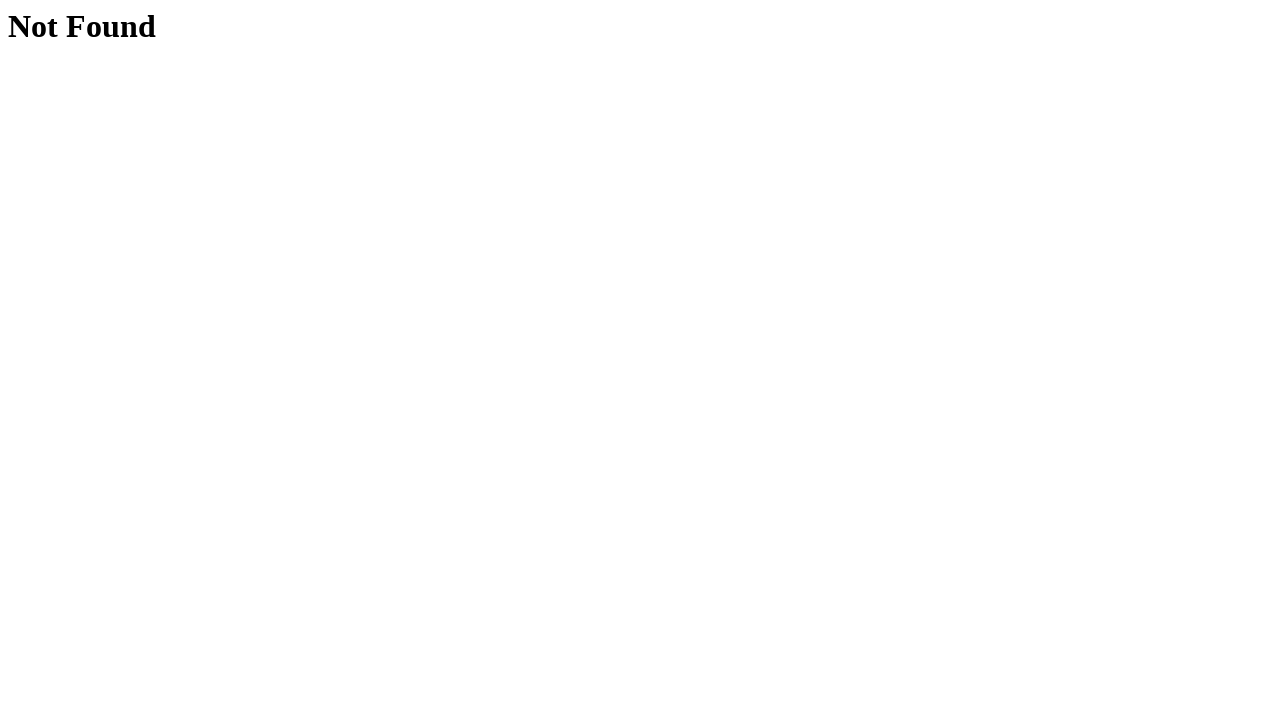